Tests handling of random popup overlays on a practice website by setting up a handler to close popups, then clicking an accordion element.

Starting URL: https://commitquality.com/practice-random-popup

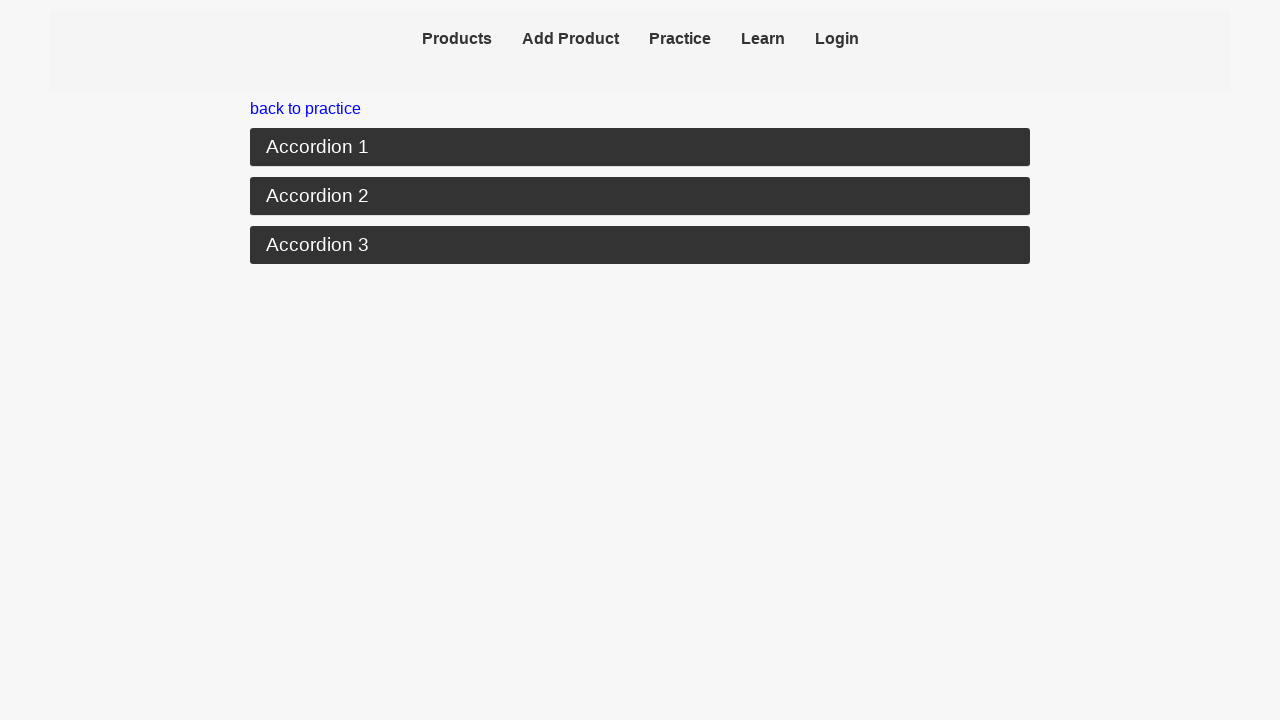

Added locator handler to close random popups
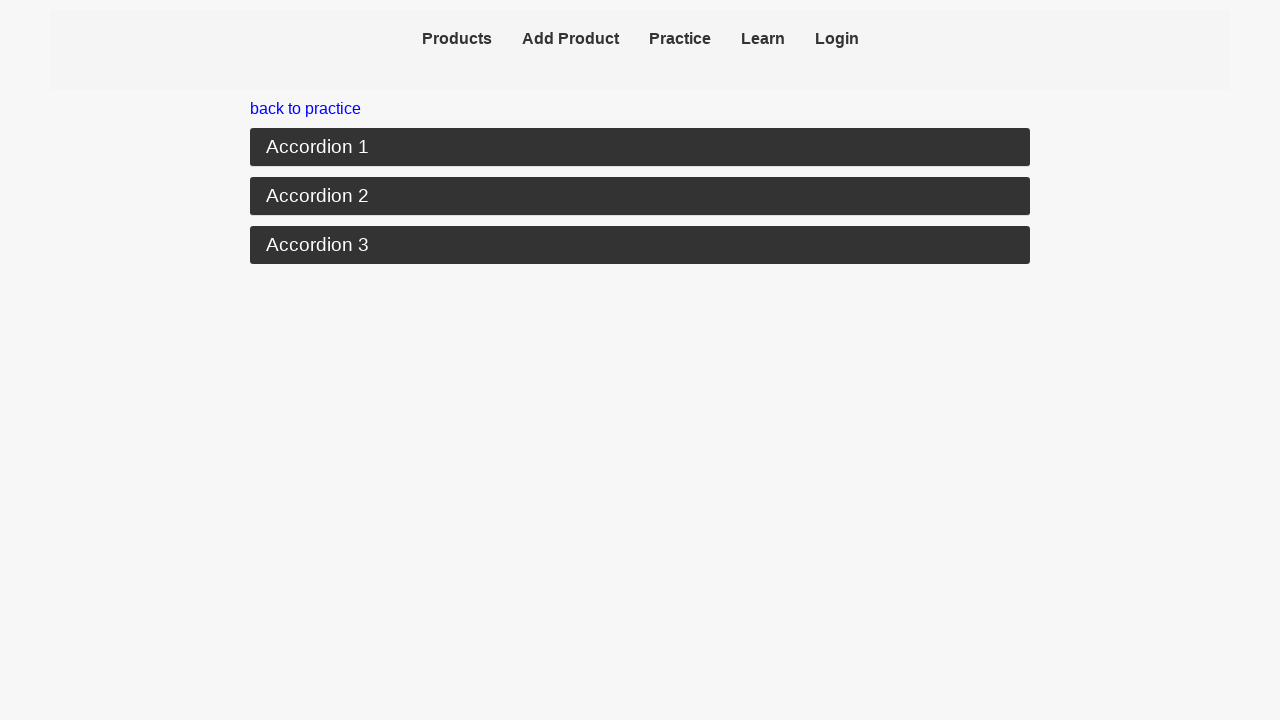

Waited 6 seconds for random popup to potentially appear
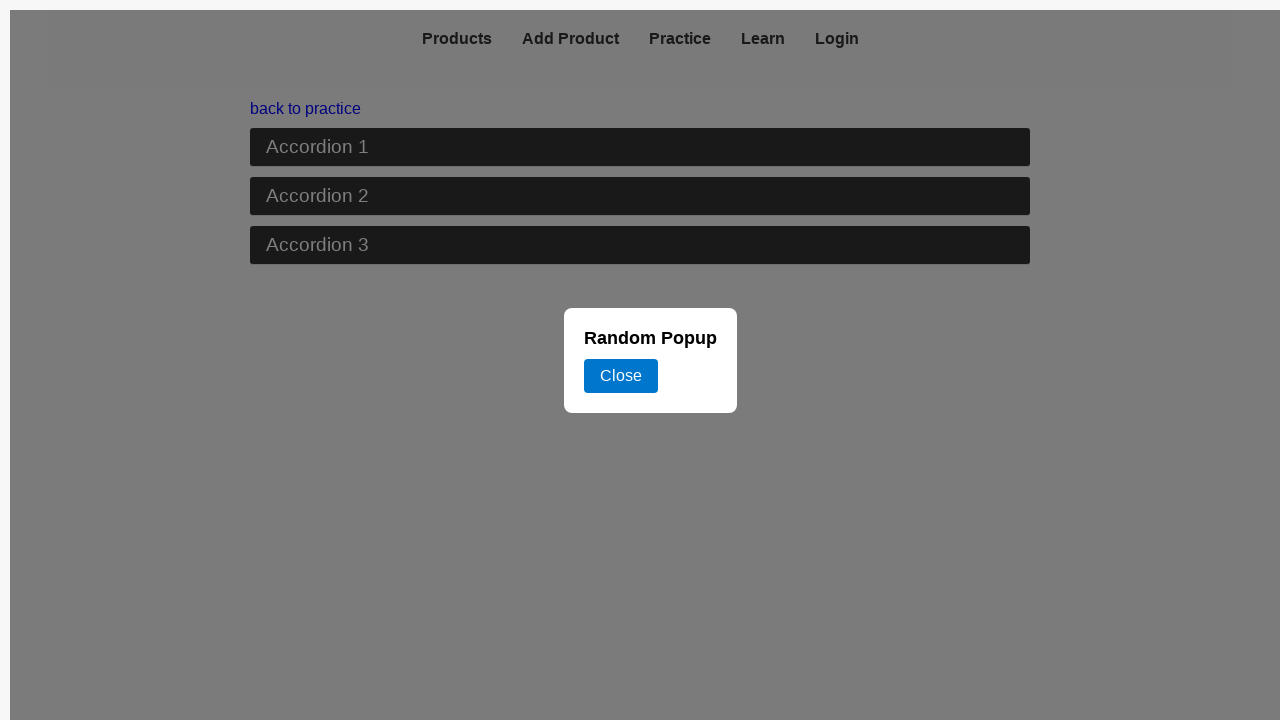

Clicked accordion element to expand it at (620, 376) on internal:role=button[name="Close"i]
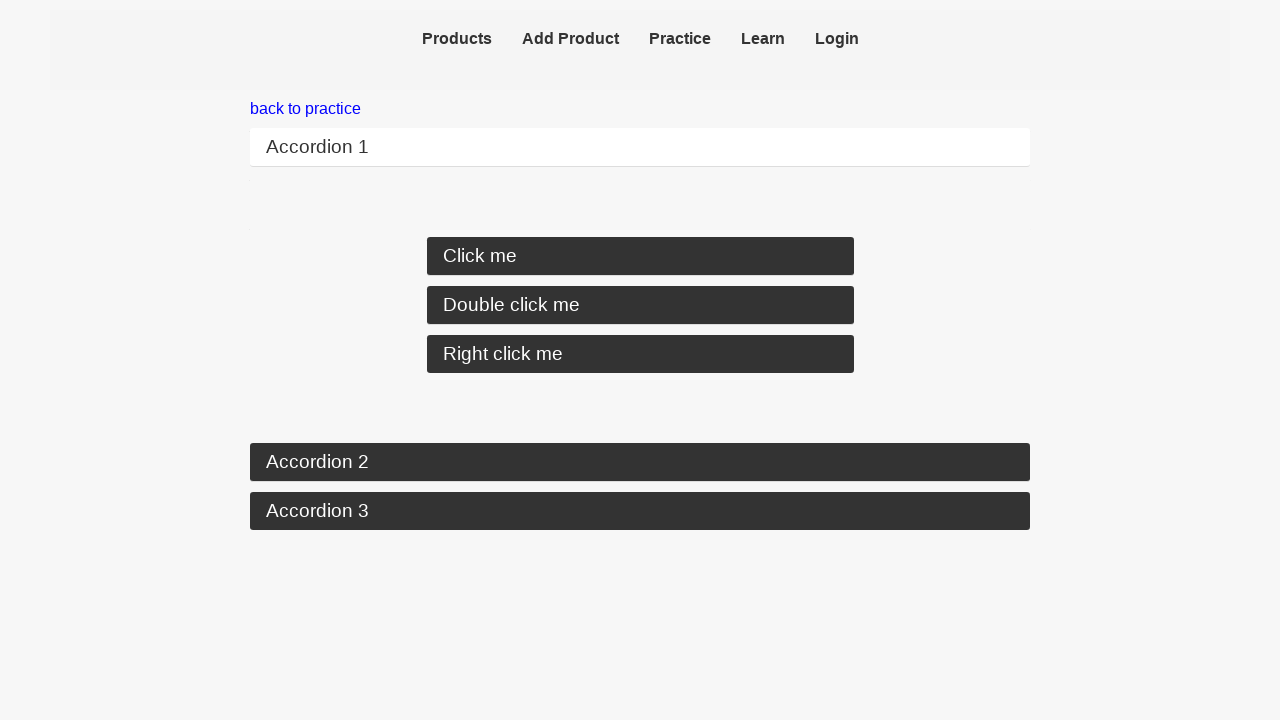

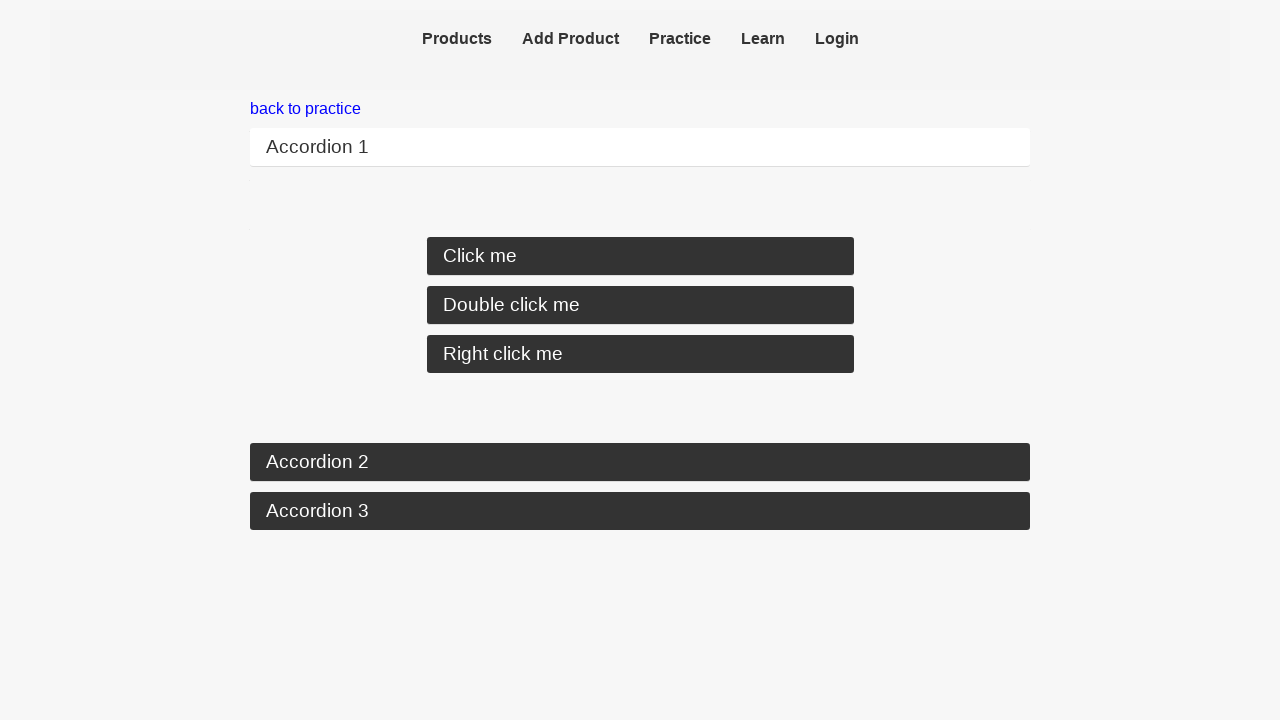